Navigates to the Board of Directors page through the More dropdown menu and verifies contact information is present

Starting URL: https://library.washco.utah.gov/

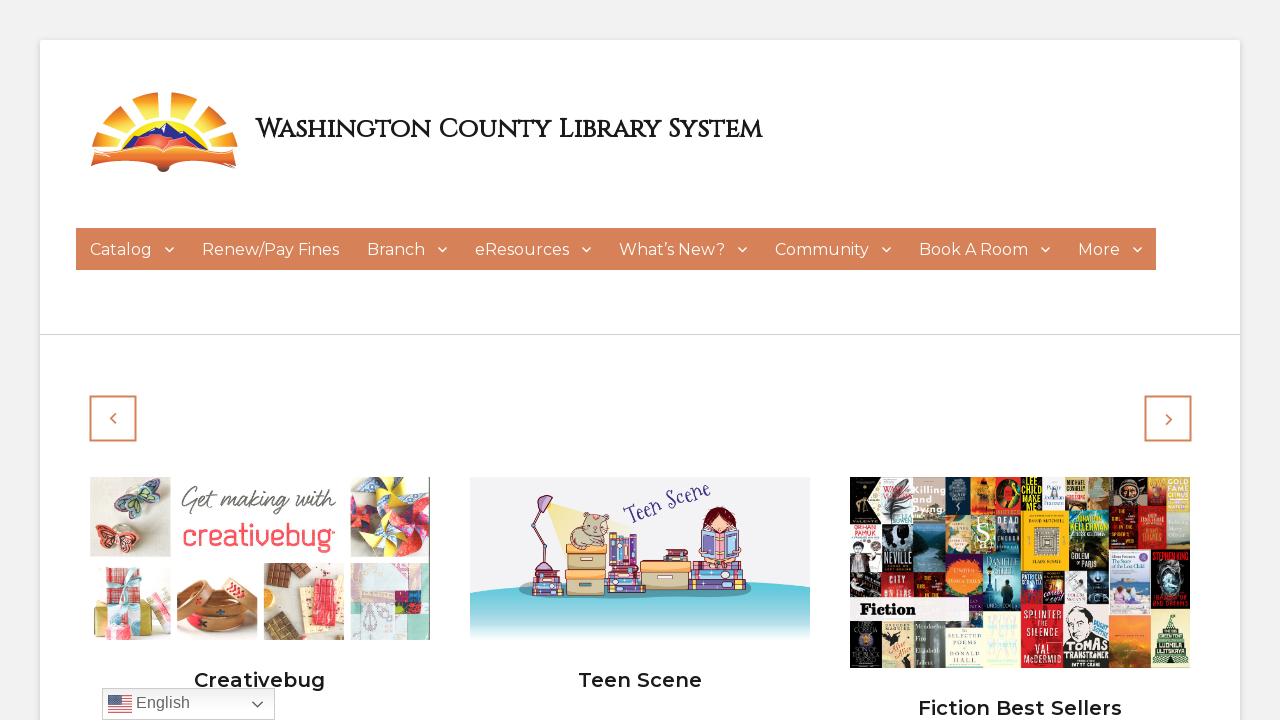

Hovered over More menu to reveal dropdown at (1110, 249) on #menu-item-1386
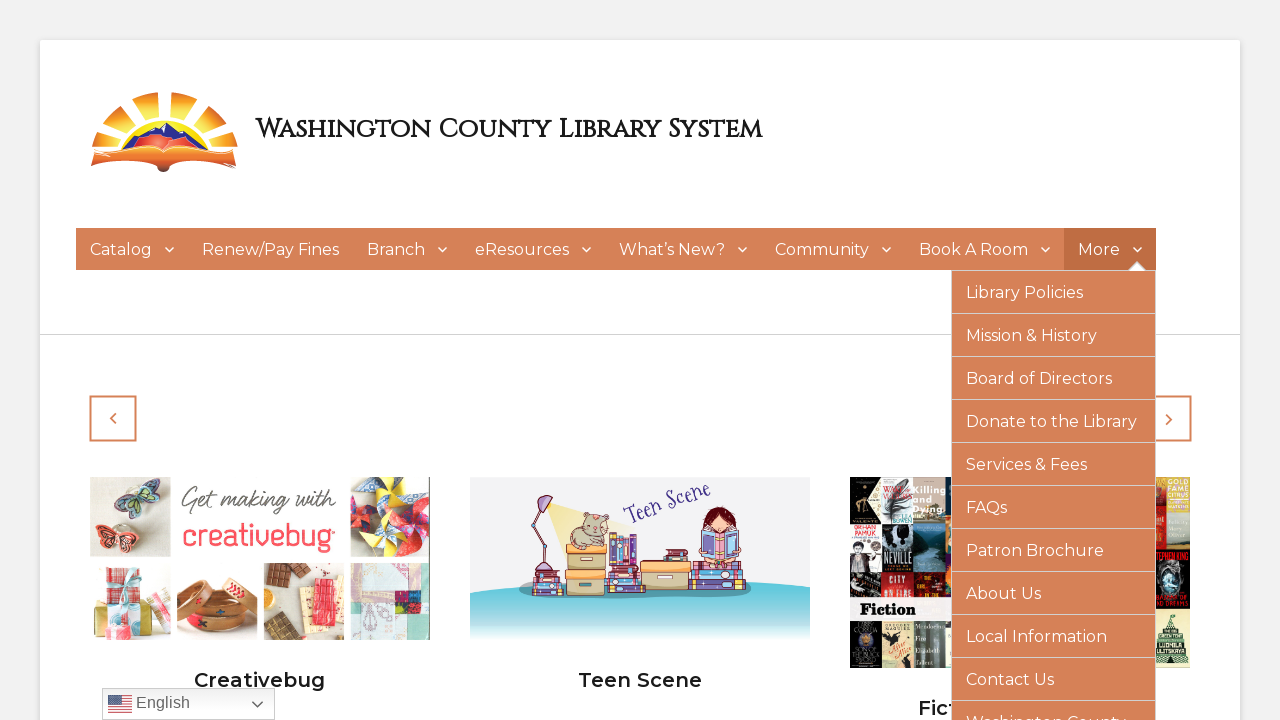

Clicked on Board of Directors link at (1054, 378) on #menu-item-1466
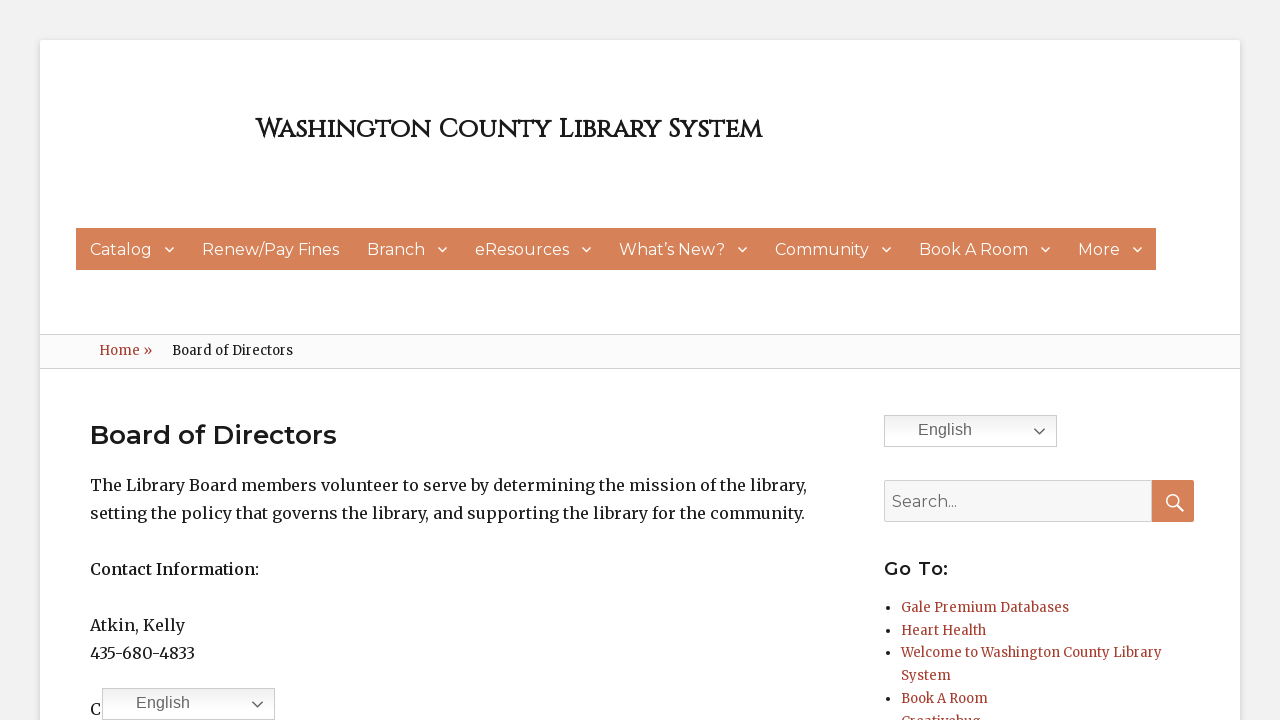

Contact Information section loaded
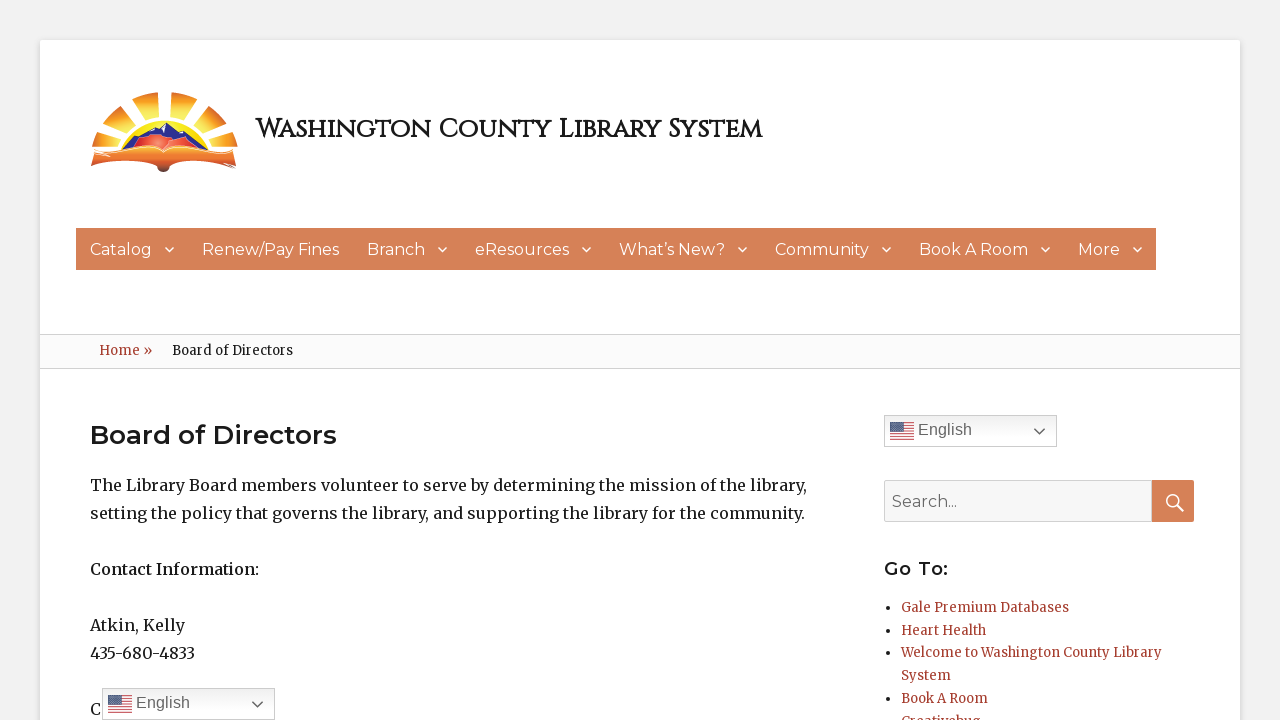

Located contact information element
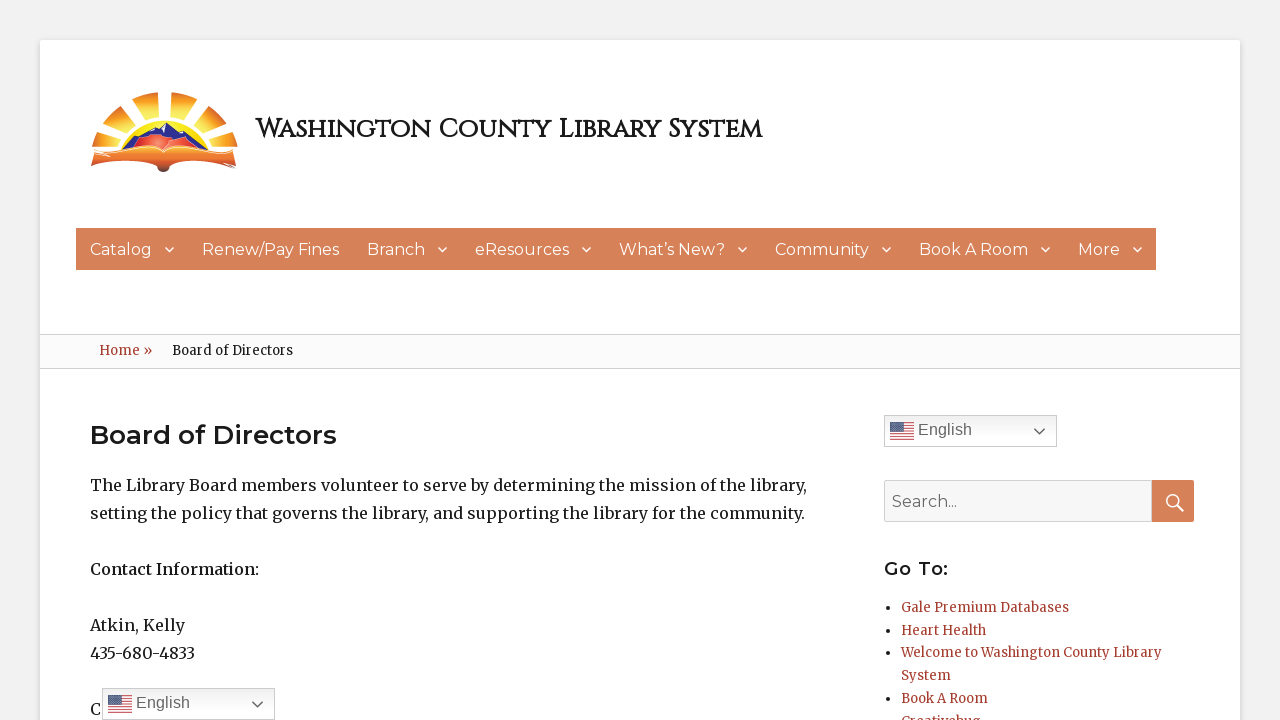

Verified contact information header text is present and correct
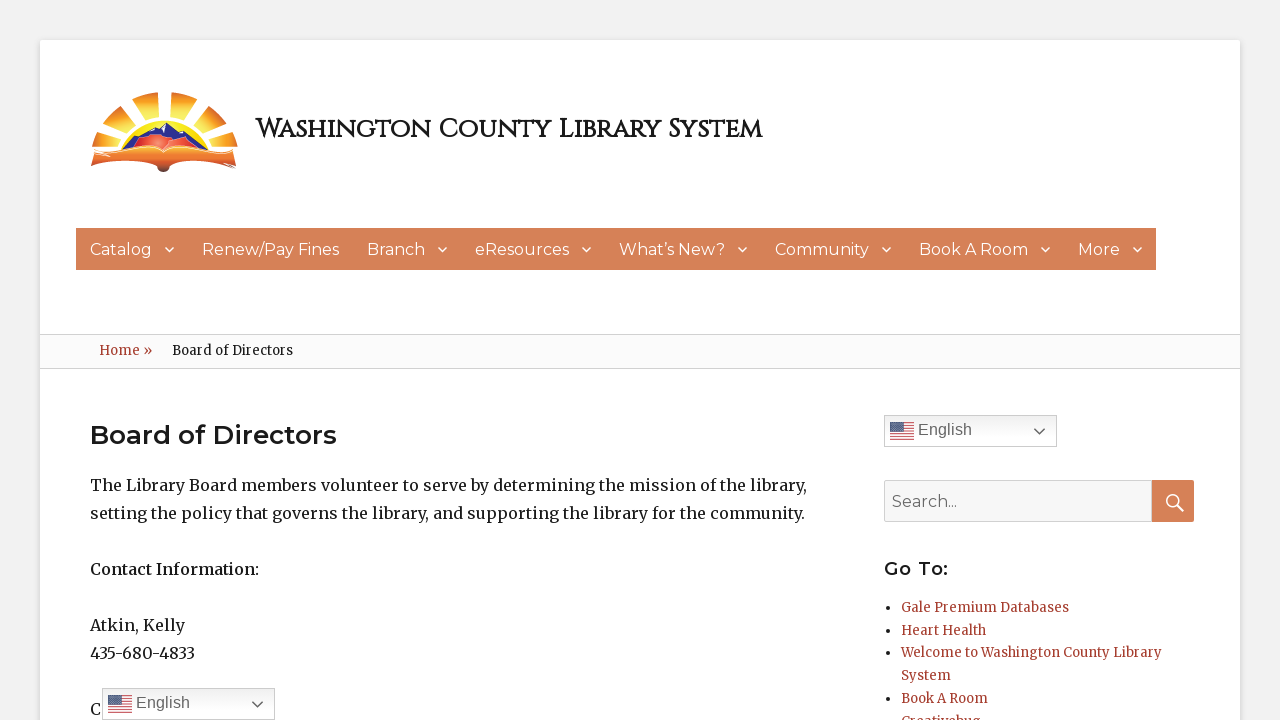

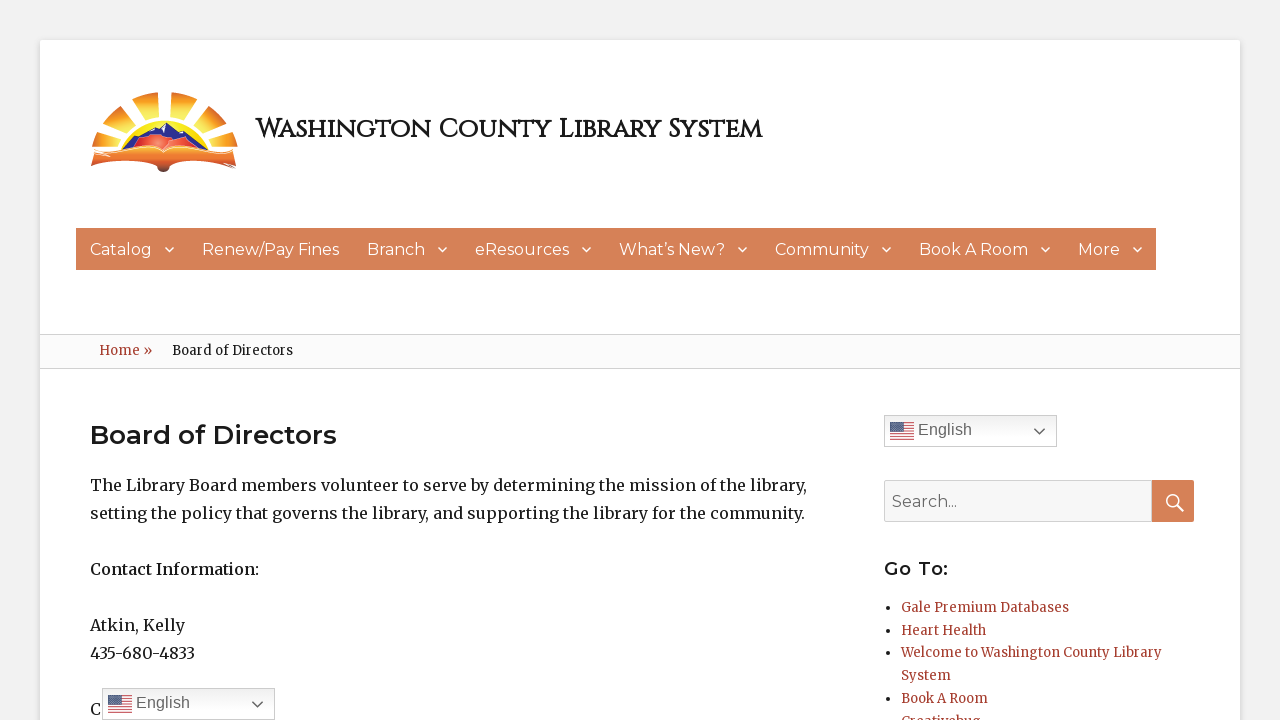